Tests prompt dialog by entering text and accepting to verify the entered text appears

Starting URL: https://bonigarcia.dev/selenium-webdriver-java/dialog-boxes.html

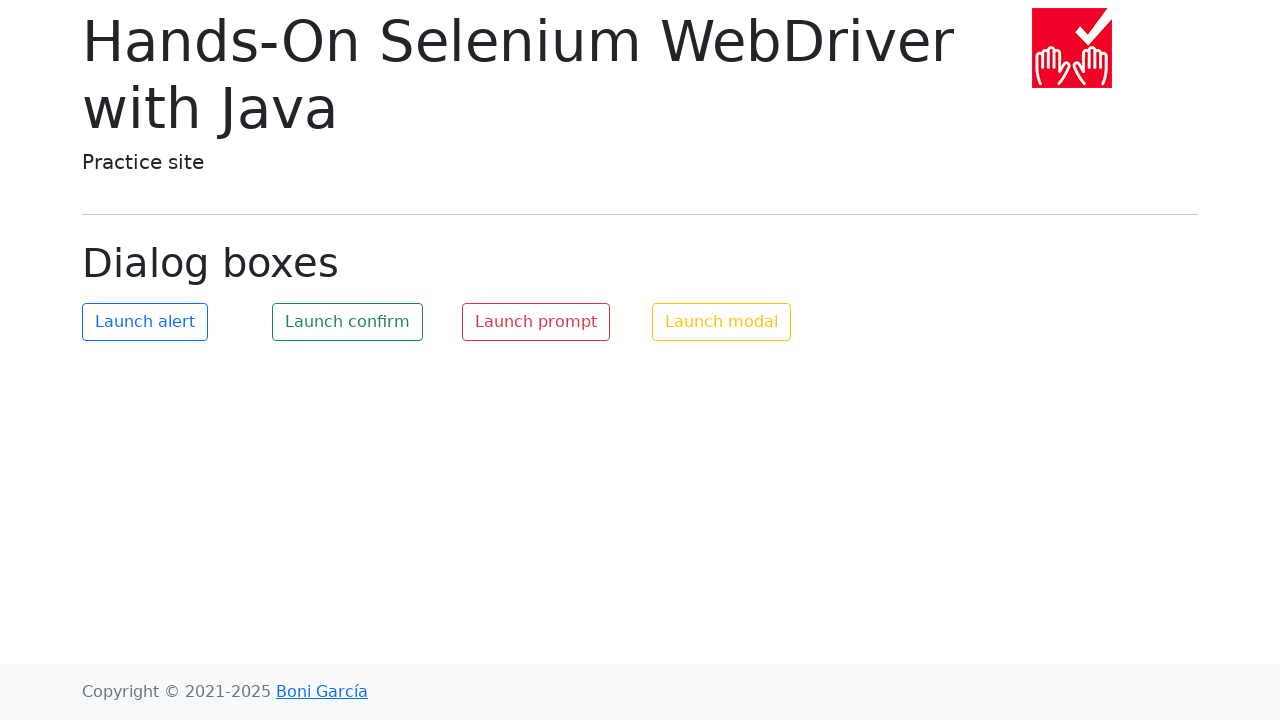

Set up dialog handler to accept prompt with 'Alex'
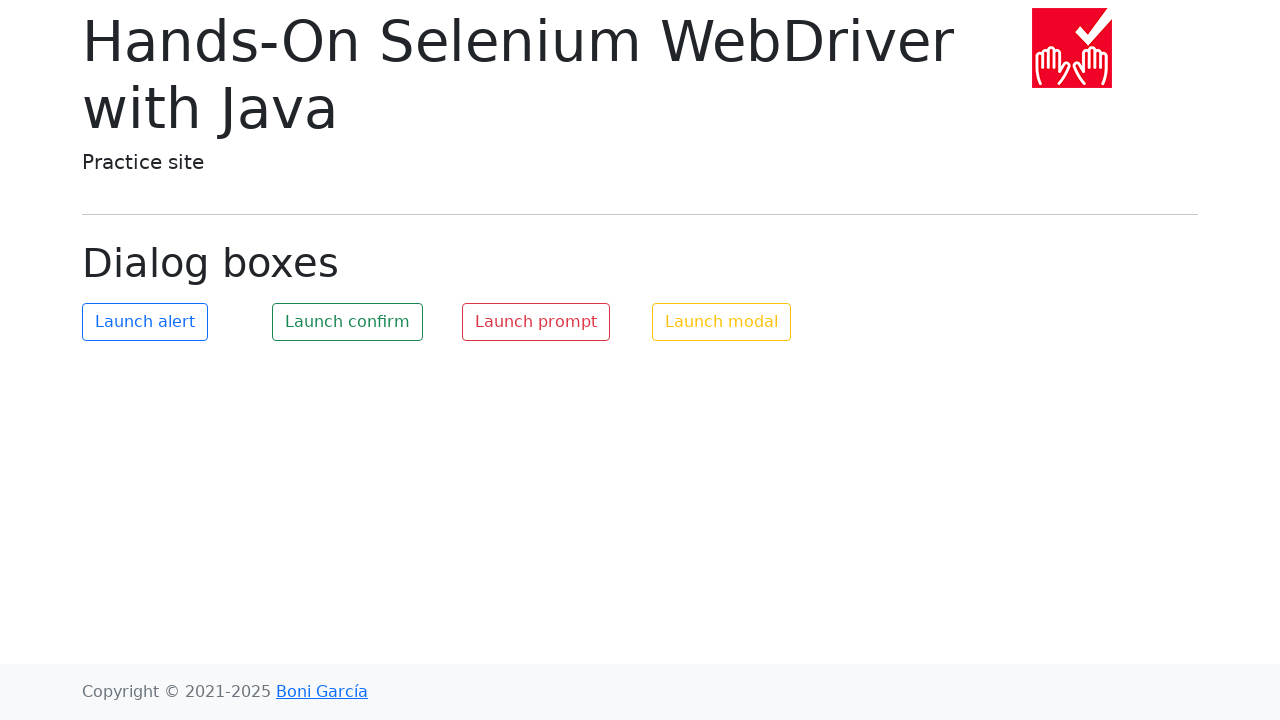

Clicked prompt button to trigger dialog at (536, 322) on button#my-prompt
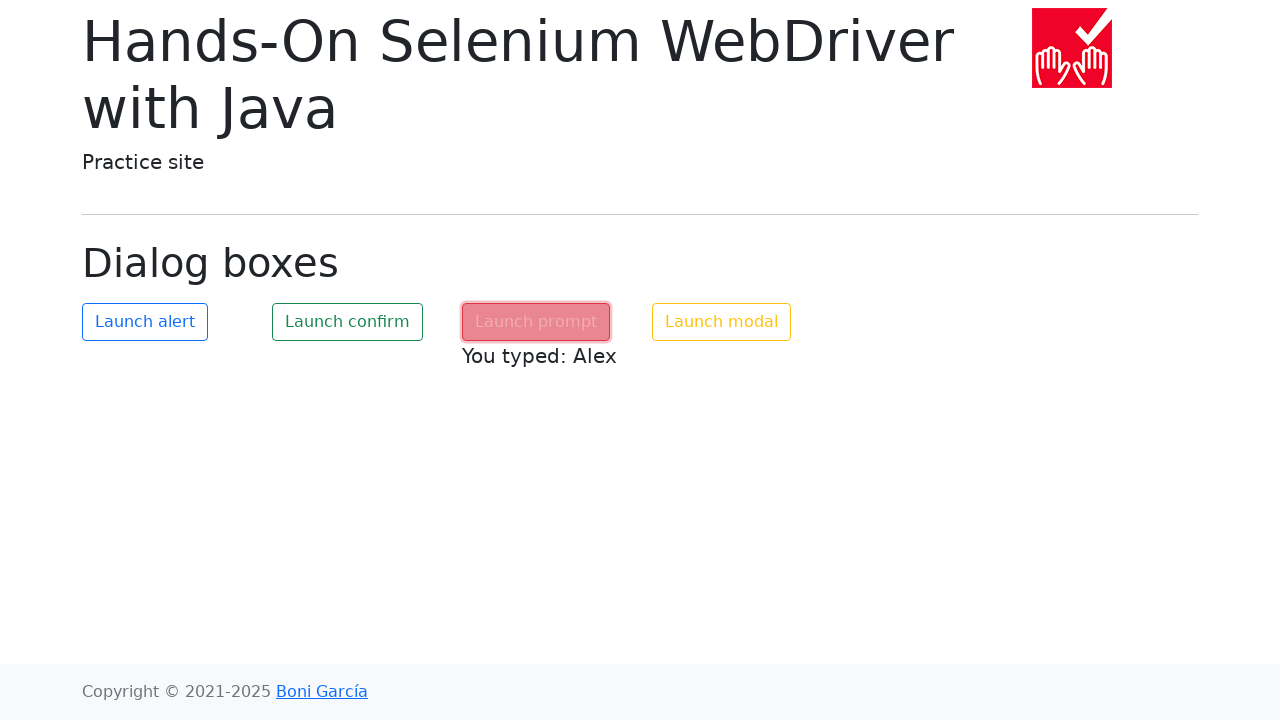

Prompt result text appeared on page
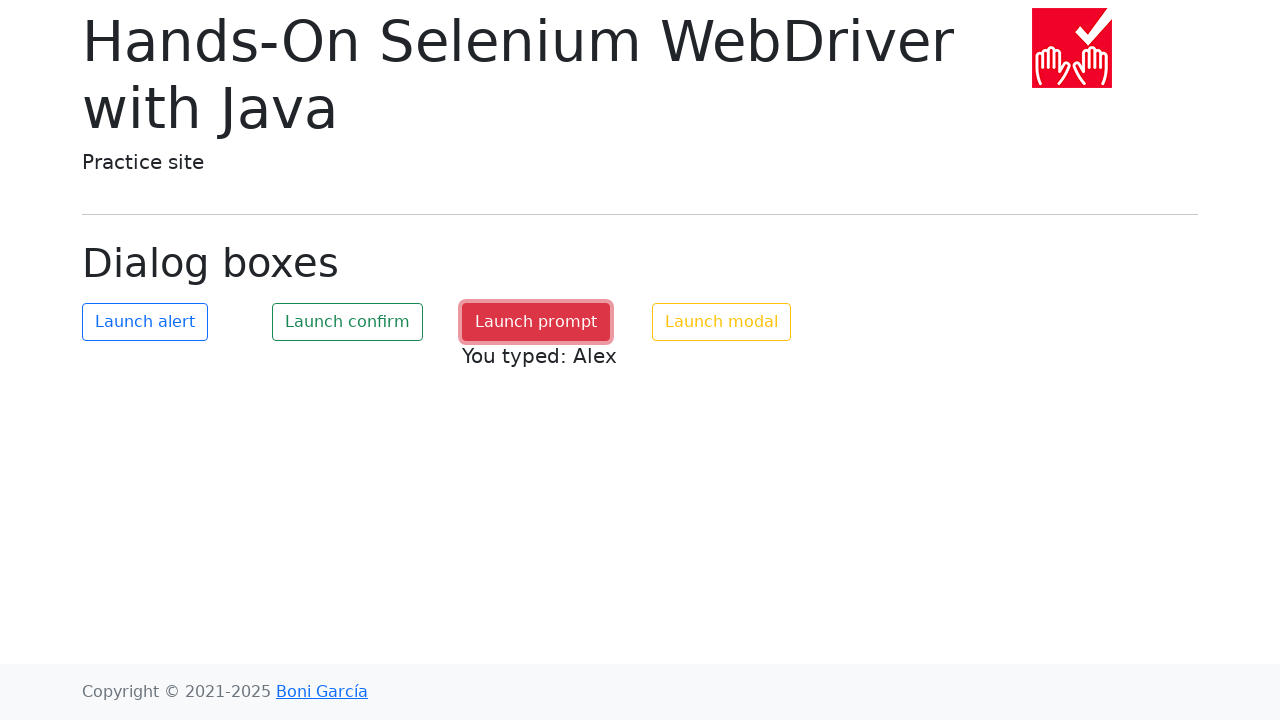

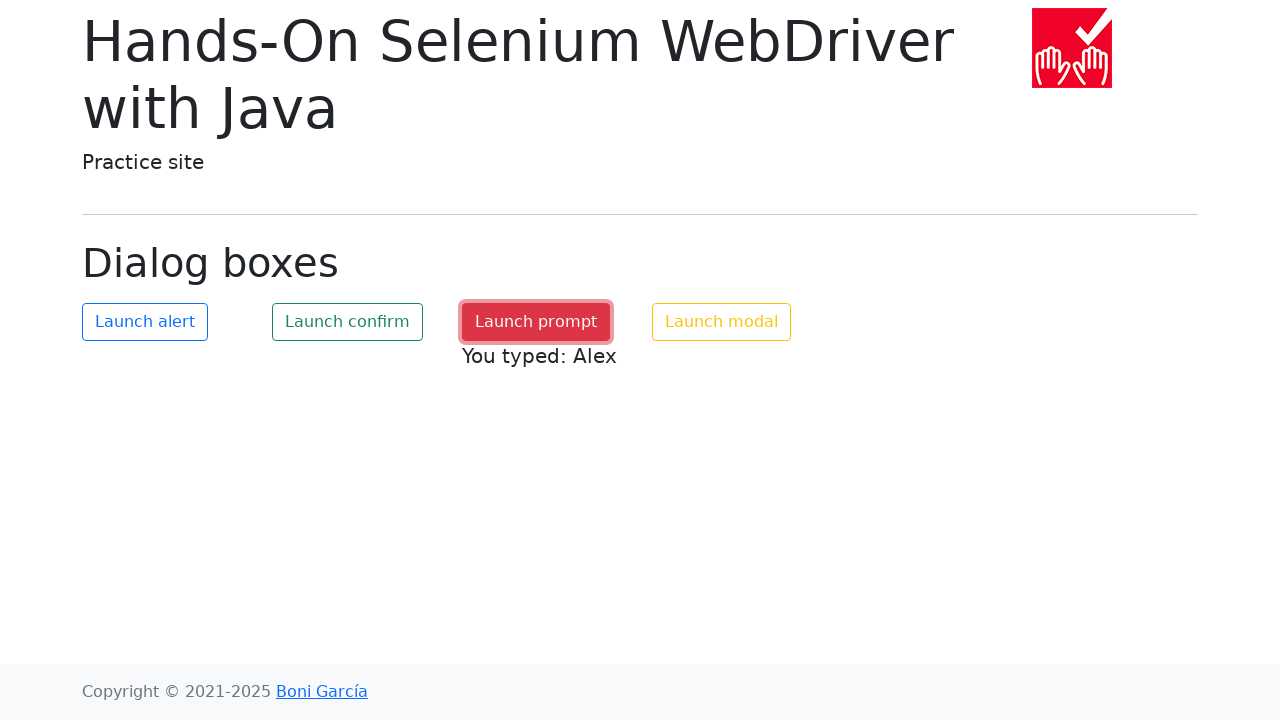